Navigates to the SelectorHub XPath practice page and waits for the page to be fully loaded, then verifies the page load state is complete.

Starting URL: https://selectorshub.com/xpath-practice-page/

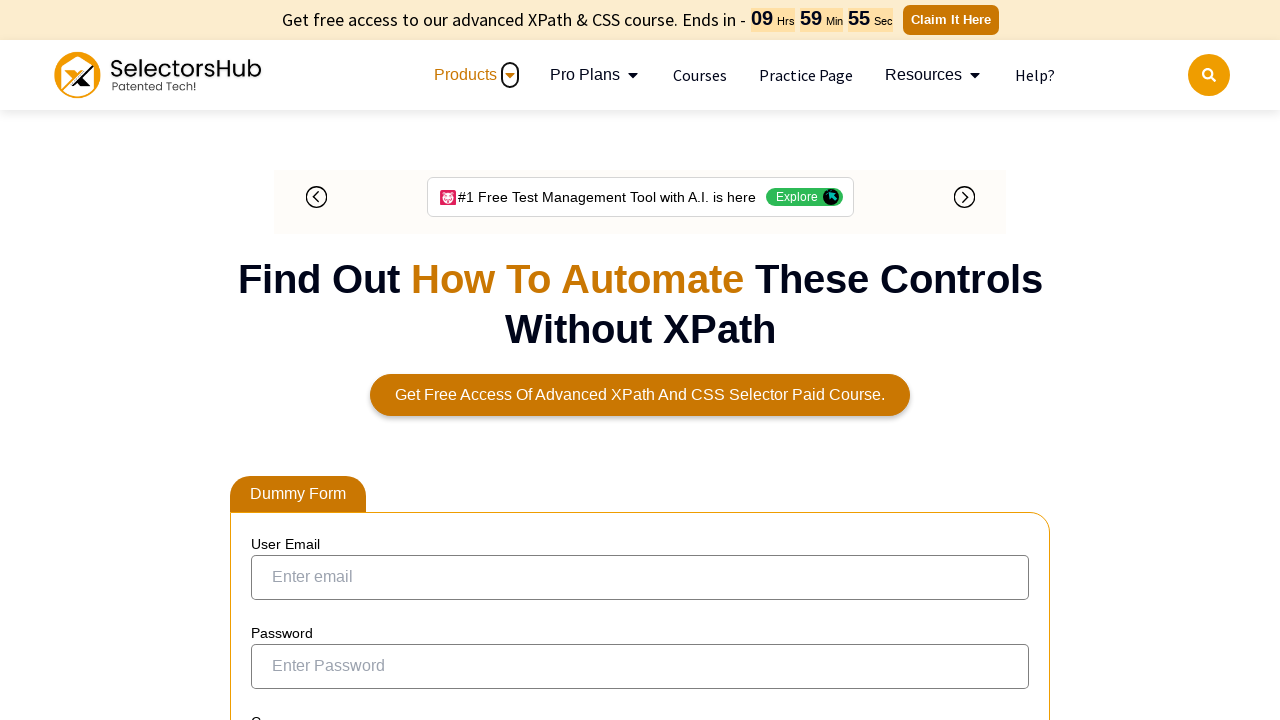

Navigated to SelectorHub XPath practice page
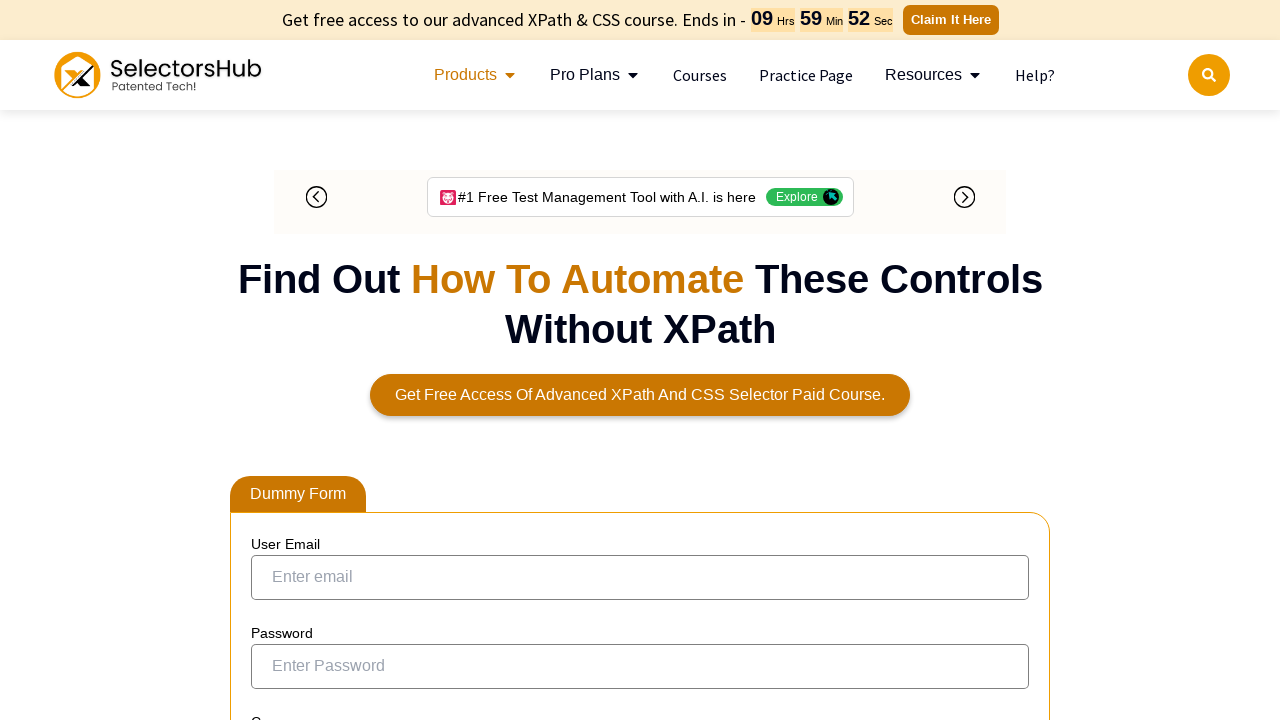

DOM content loaded
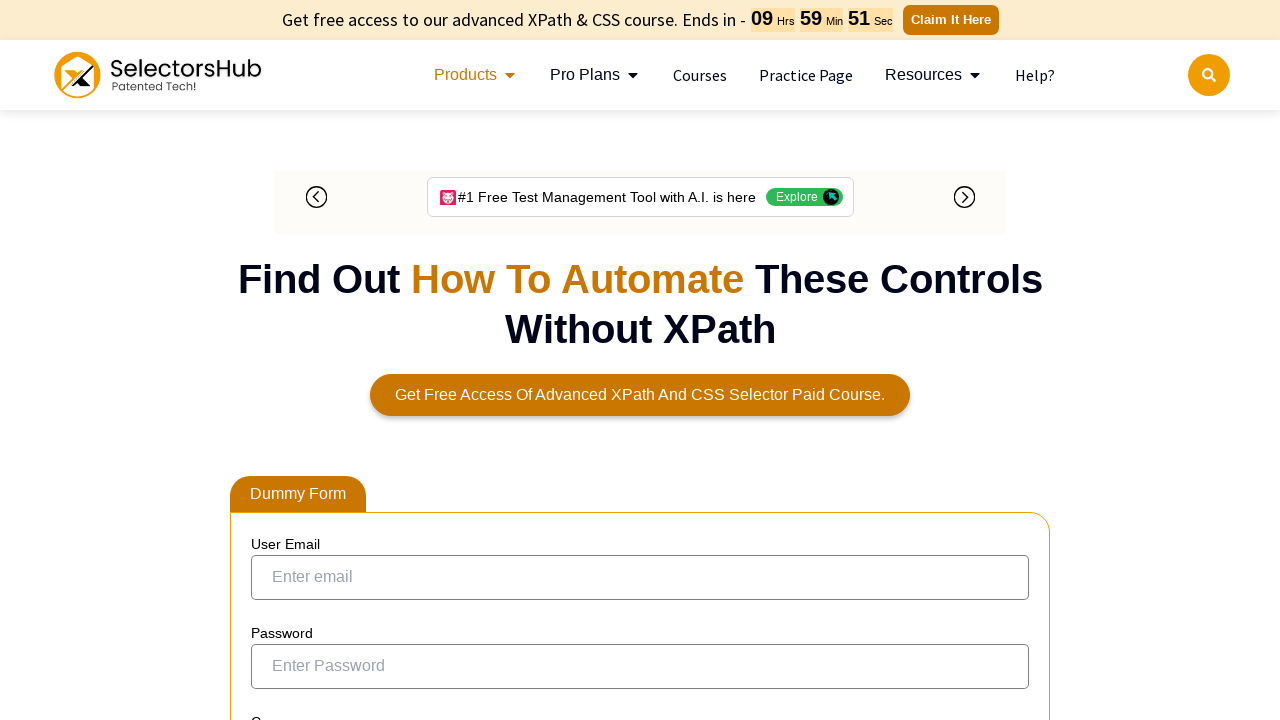

Network idle - all resources loaded
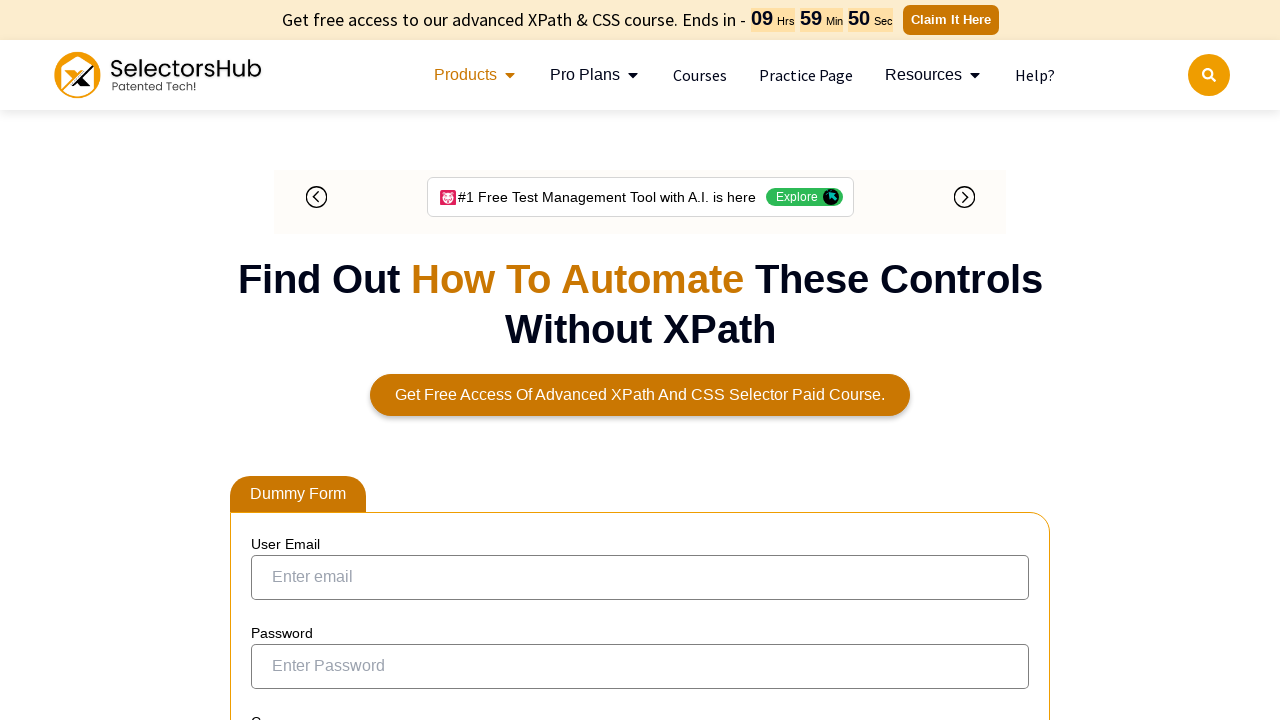

Verified userName element is present on the page
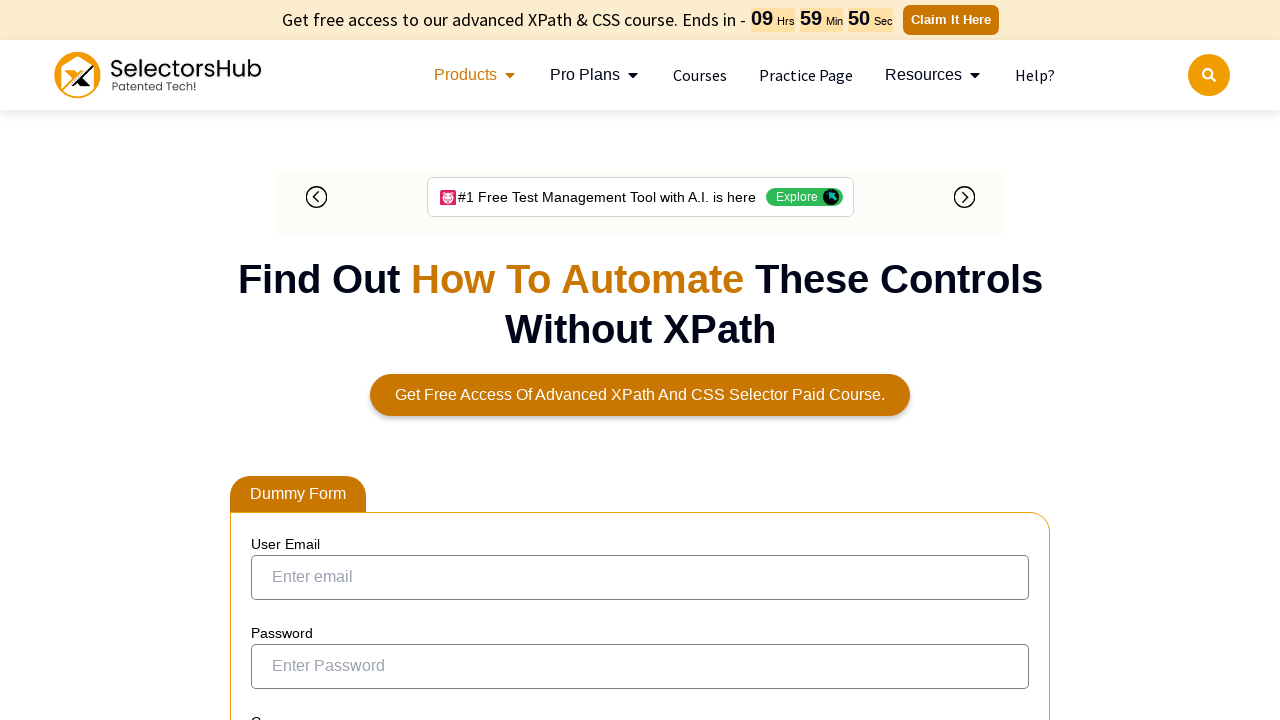

Confirmed page is fully loaded and ready to interact
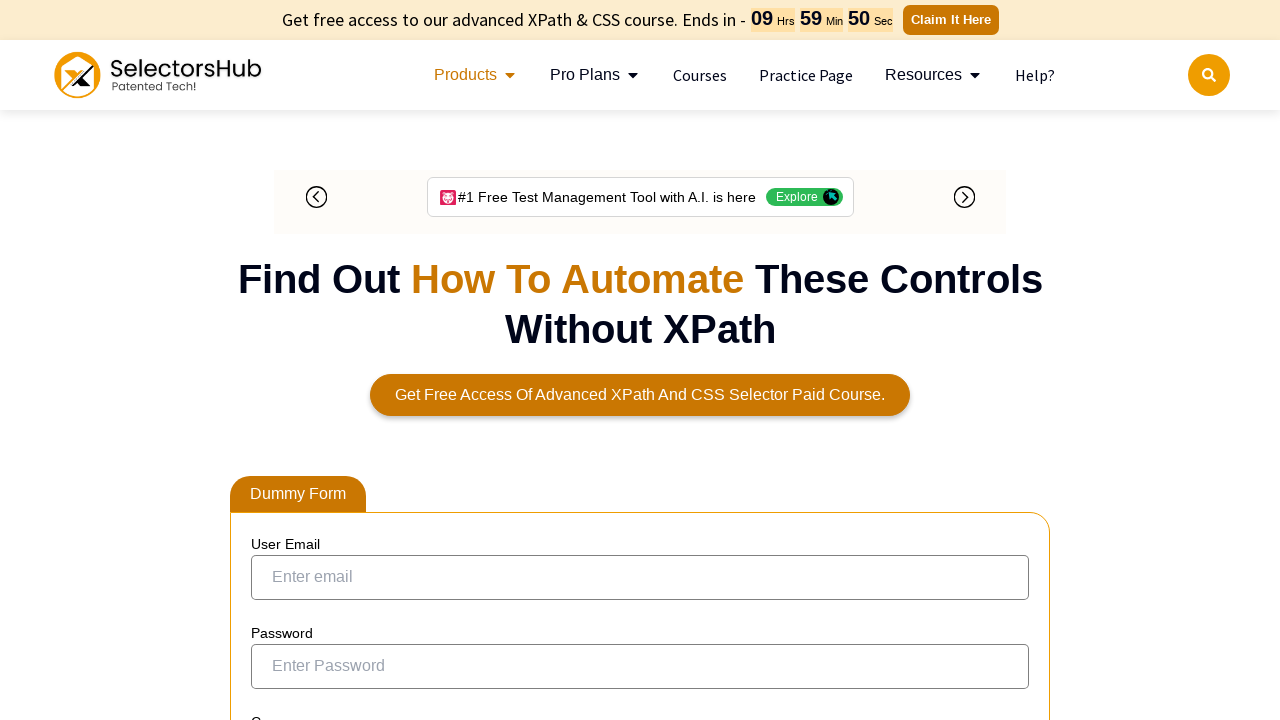

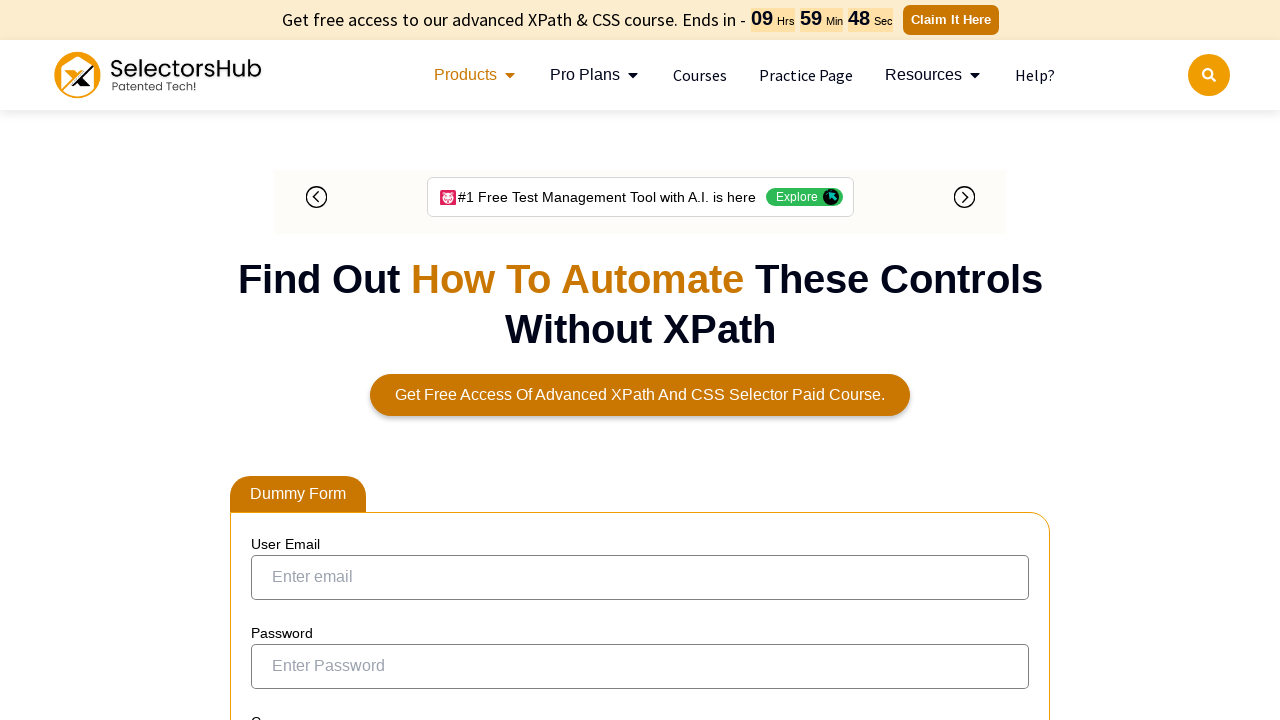